Tests that edits are cancelled when pressing Escape key

Starting URL: https://demo.playwright.dev/todomvc

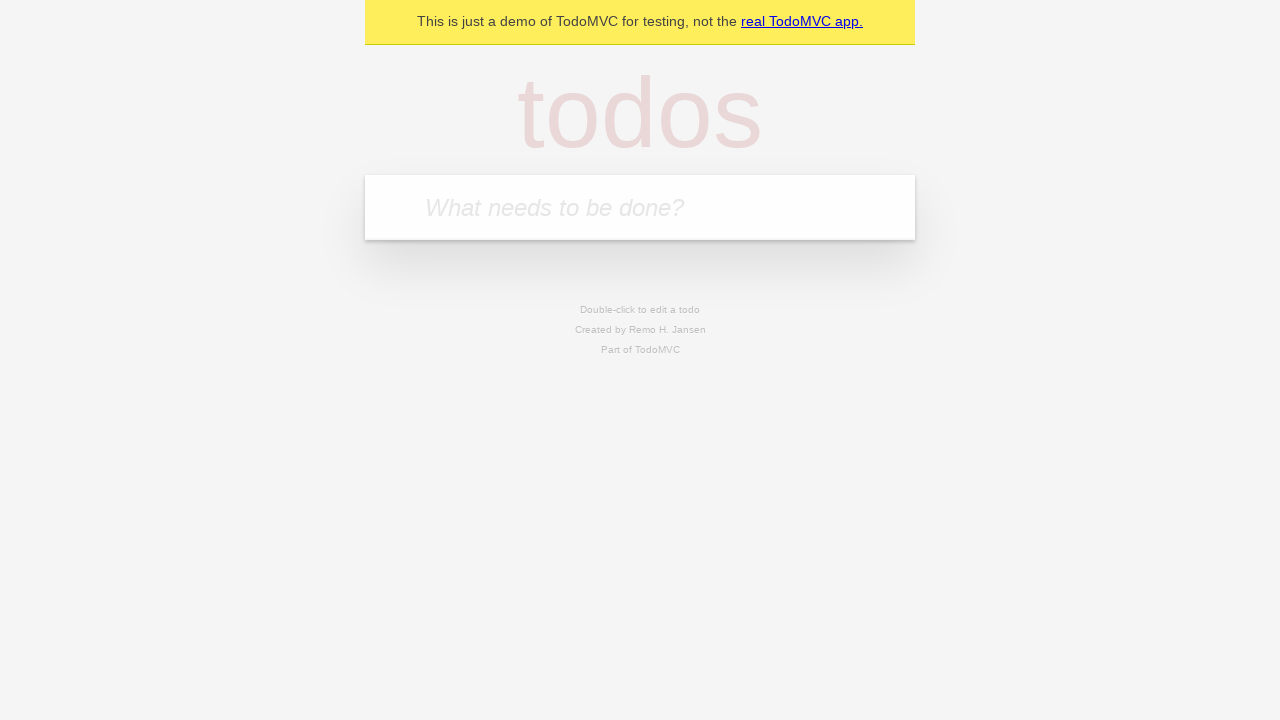

Filled todo input with 'buy some cheese' on internal:attr=[placeholder="What needs to be done?"i]
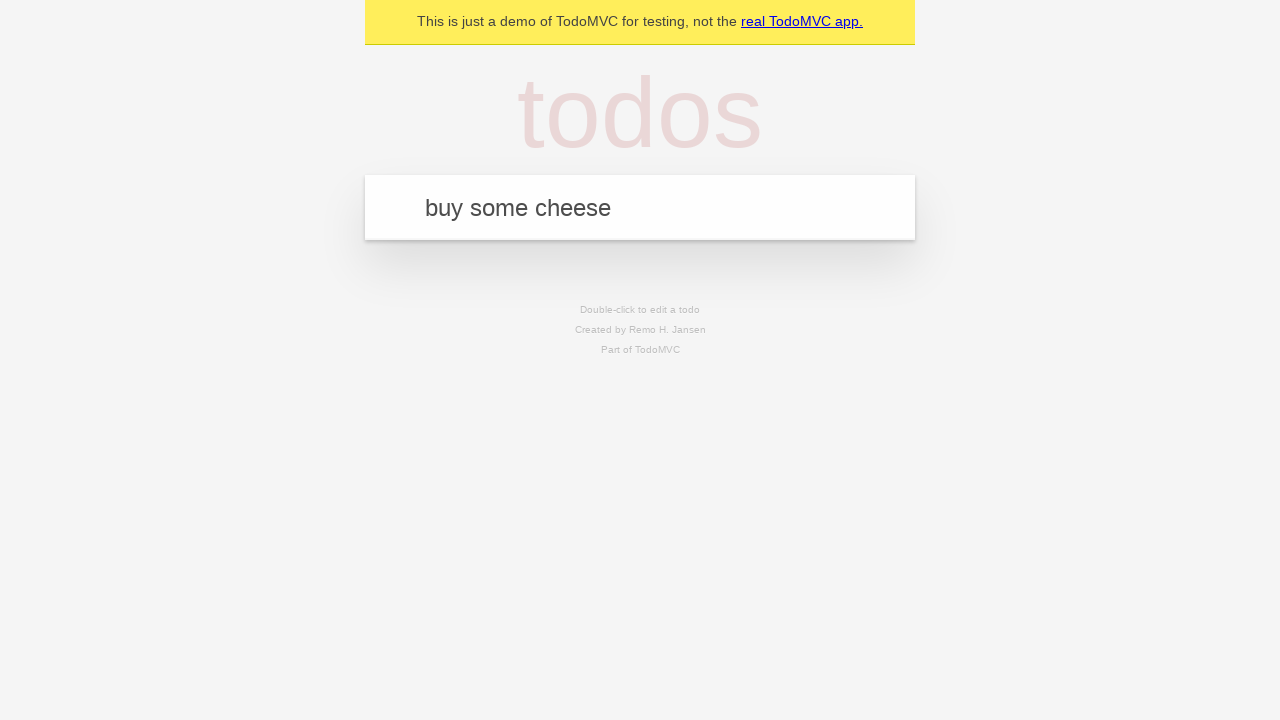

Pressed Enter to create first todo on internal:attr=[placeholder="What needs to be done?"i]
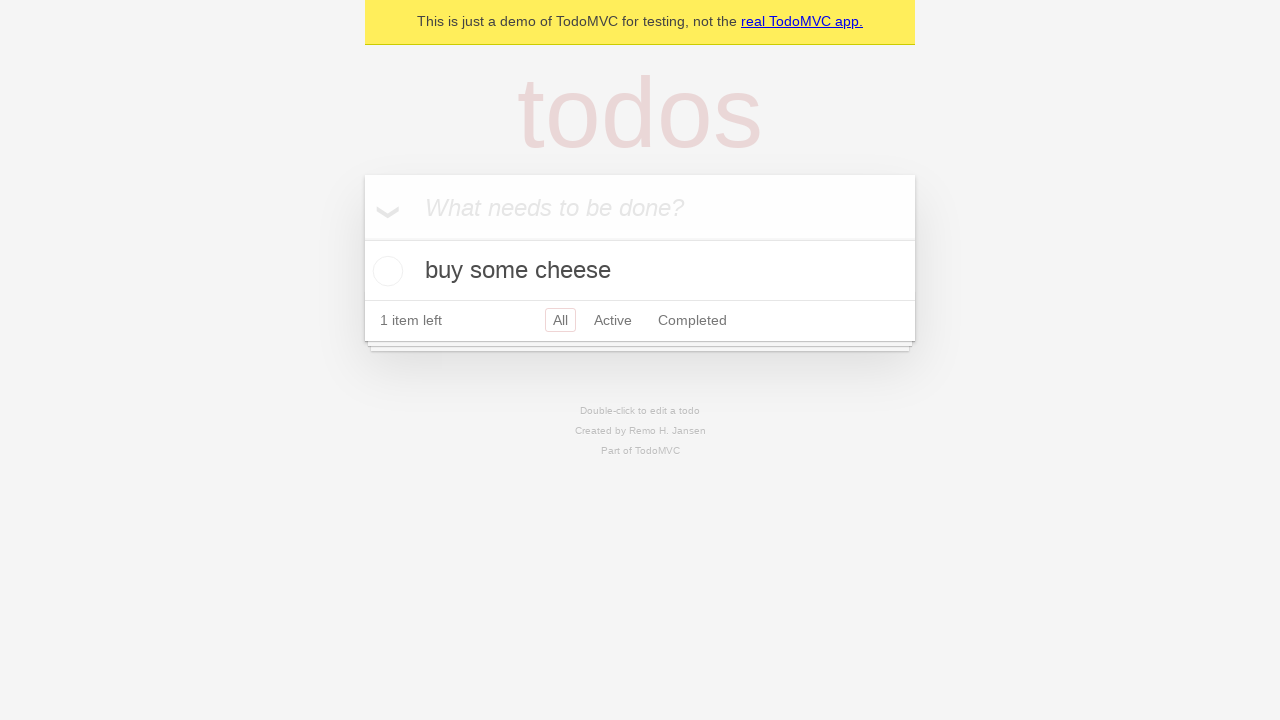

Filled todo input with 'feed the cat' on internal:attr=[placeholder="What needs to be done?"i]
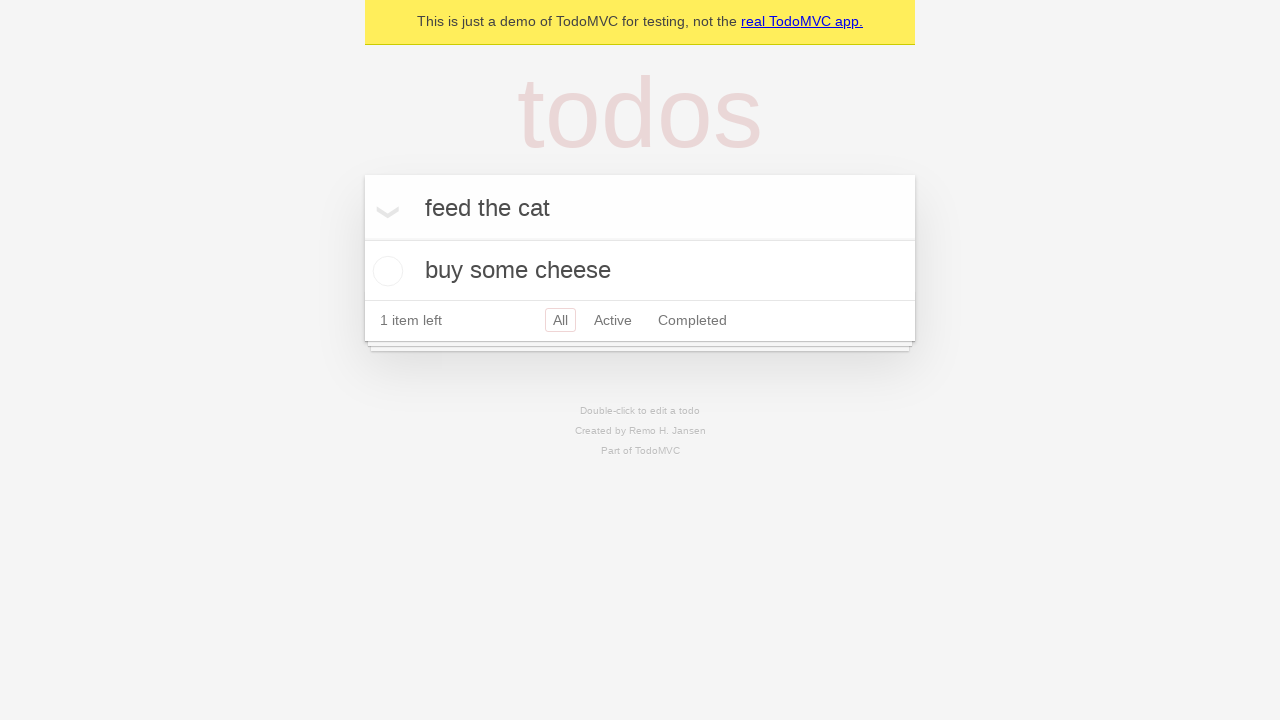

Pressed Enter to create second todo on internal:attr=[placeholder="What needs to be done?"i]
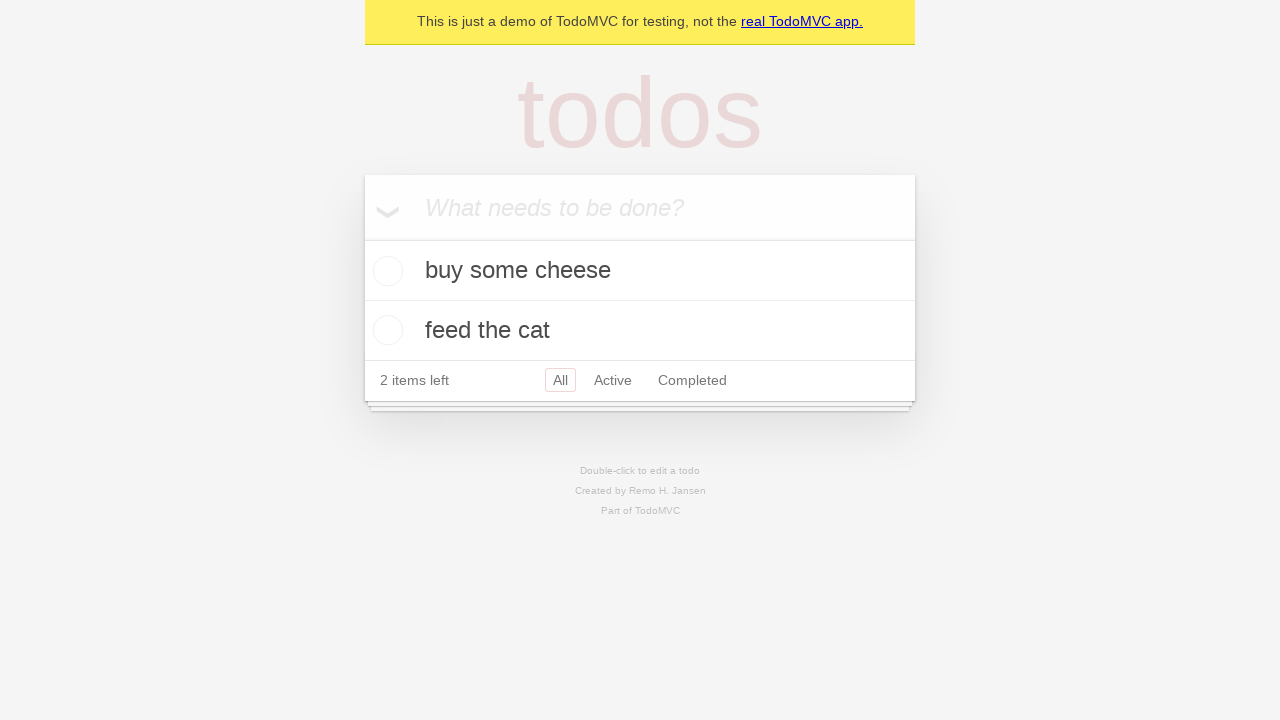

Filled todo input with 'book a doctors appointment' on internal:attr=[placeholder="What needs to be done?"i]
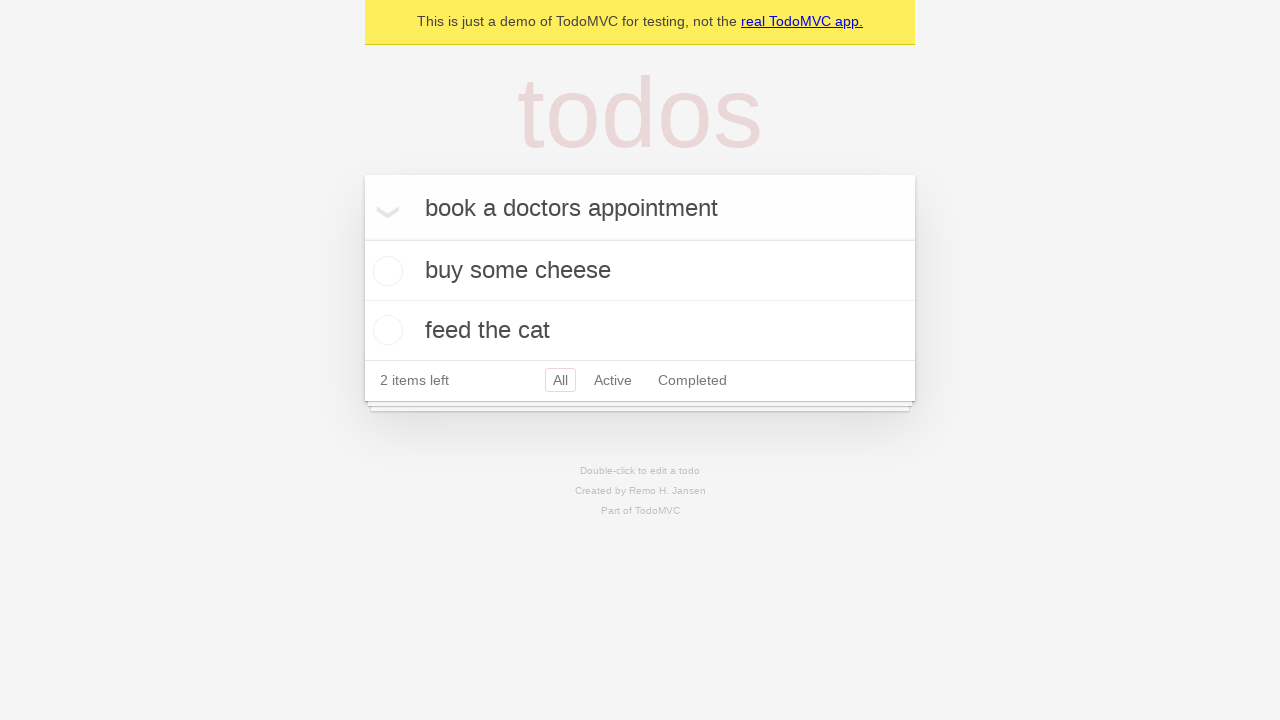

Pressed Enter to create third todo on internal:attr=[placeholder="What needs to be done?"i]
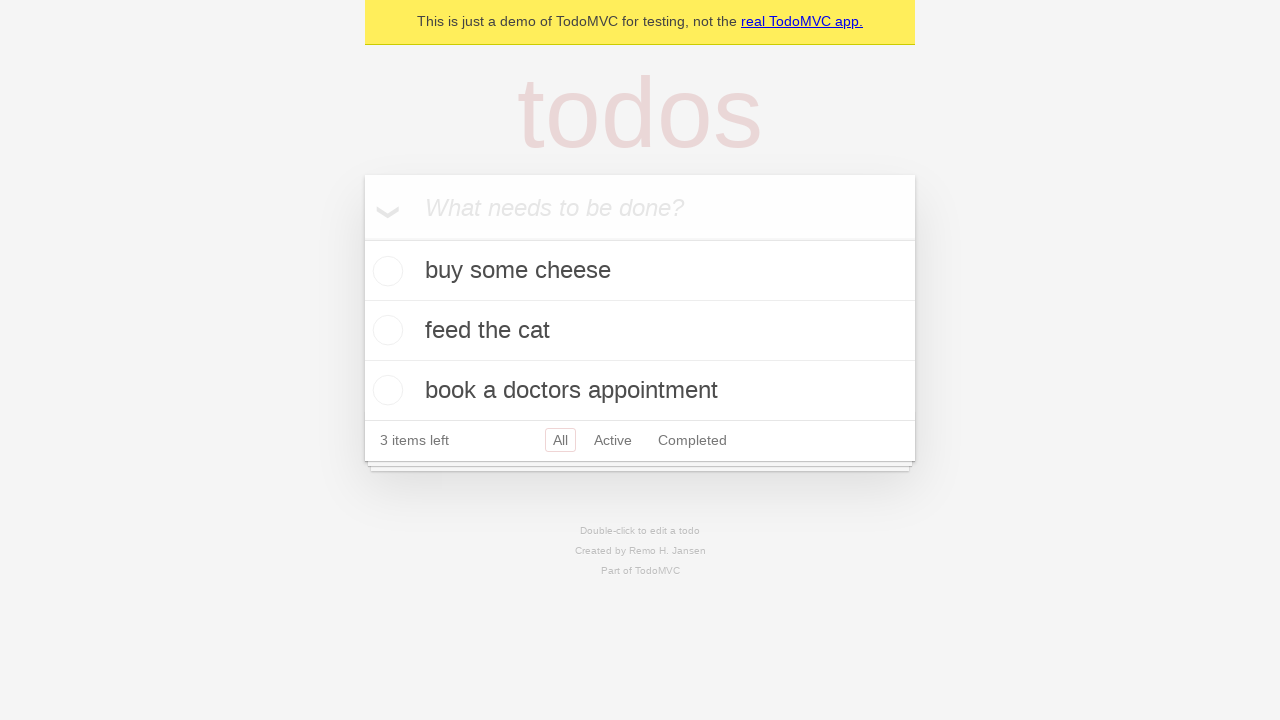

Double-clicked second todo to enter edit mode at (640, 331) on internal:testid=[data-testid="todo-item"s] >> nth=1
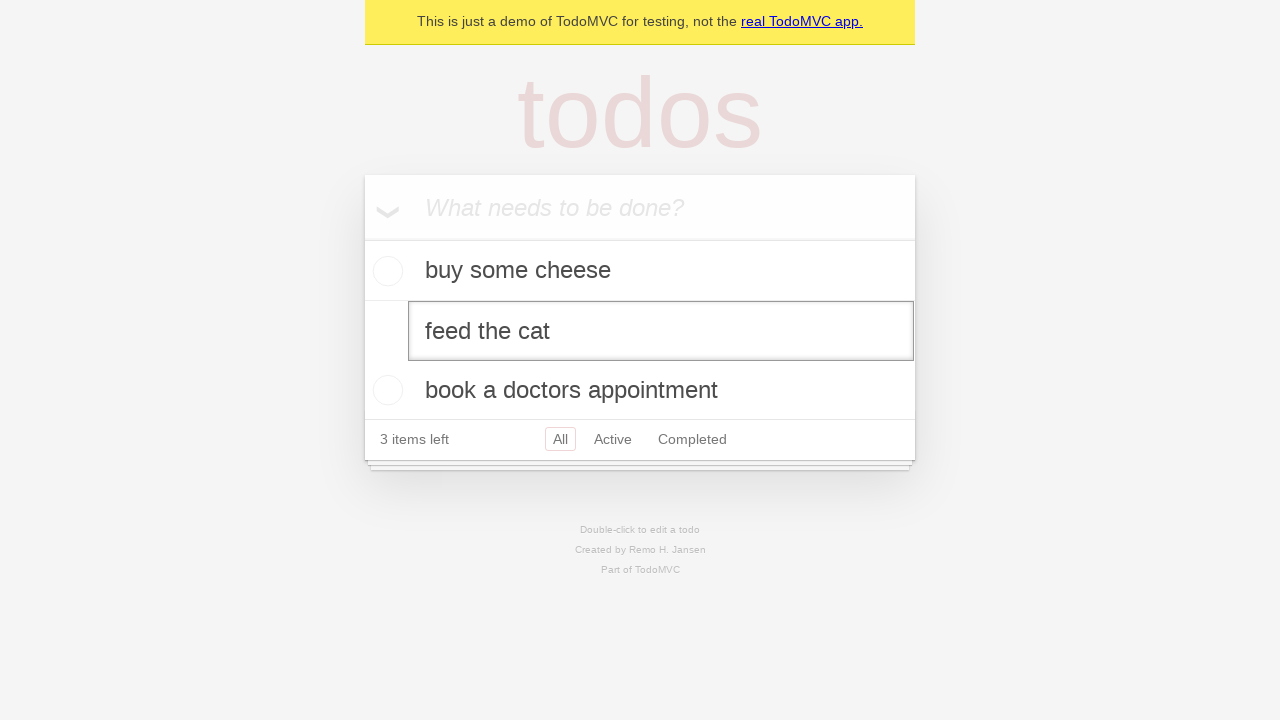

Filled edit textbox with 'buy some sausages' on internal:testid=[data-testid="todo-item"s] >> nth=1 >> internal:role=textbox[nam
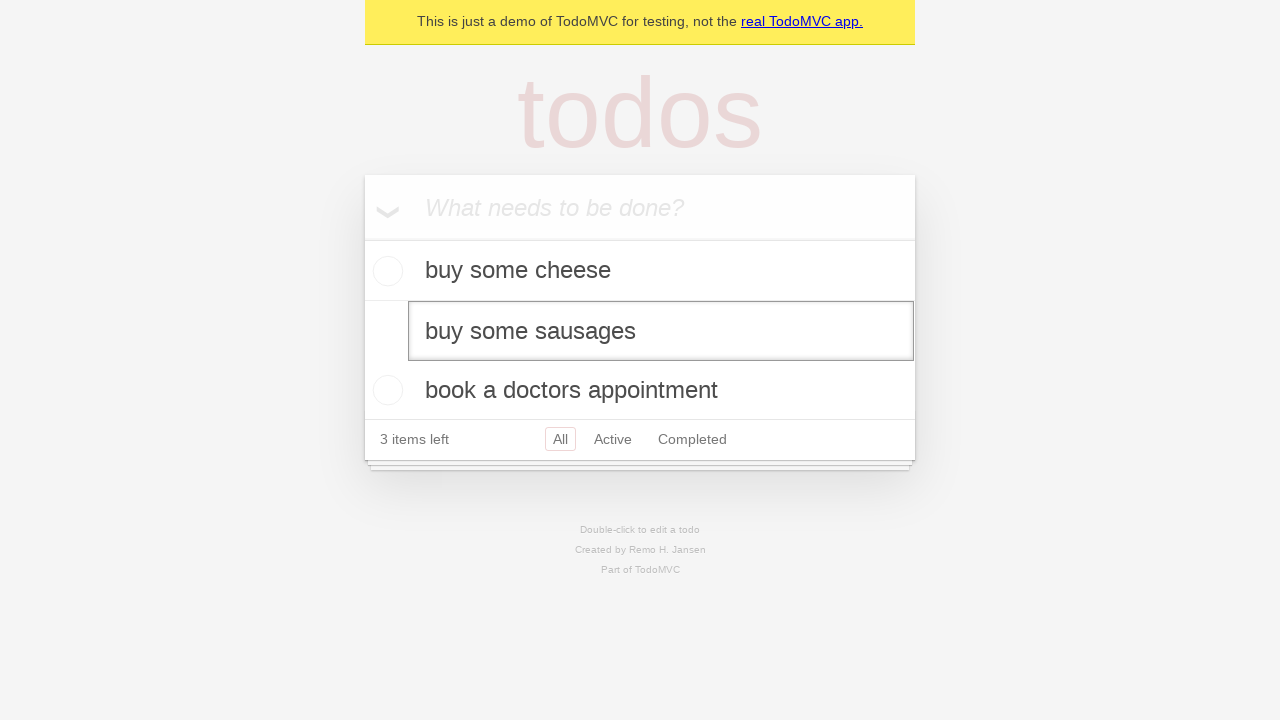

Pressed Escape to cancel edit and verify todo reverts to original text on internal:testid=[data-testid="todo-item"s] >> nth=1 >> internal:role=textbox[nam
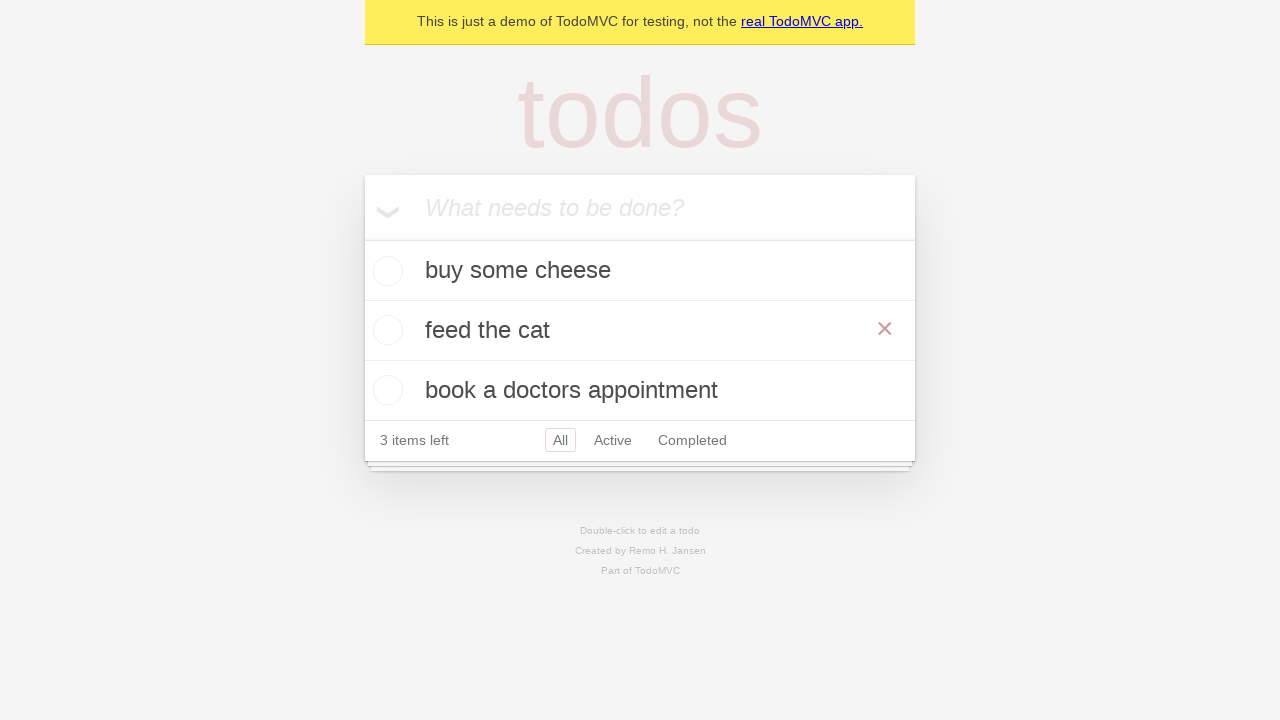

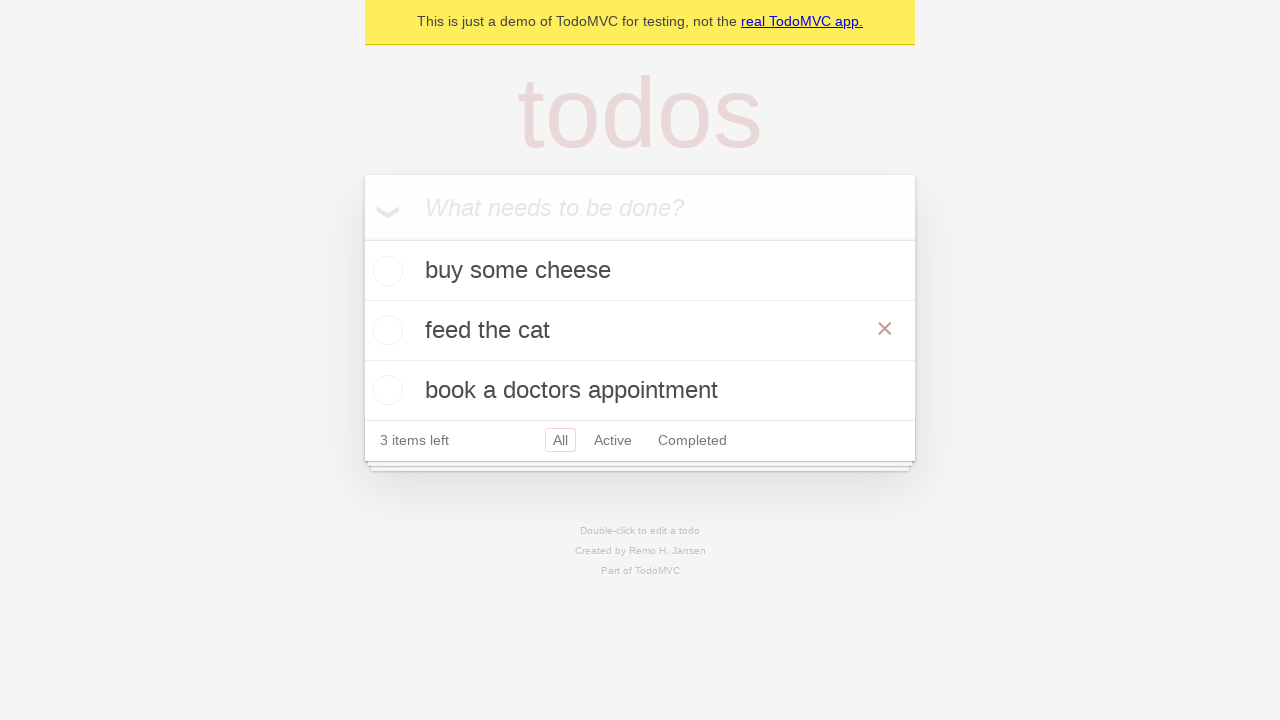